Tests draggable element by moving it to a specific position using drag and drop by offset

Starting URL: https://demoqa.com/dragabble

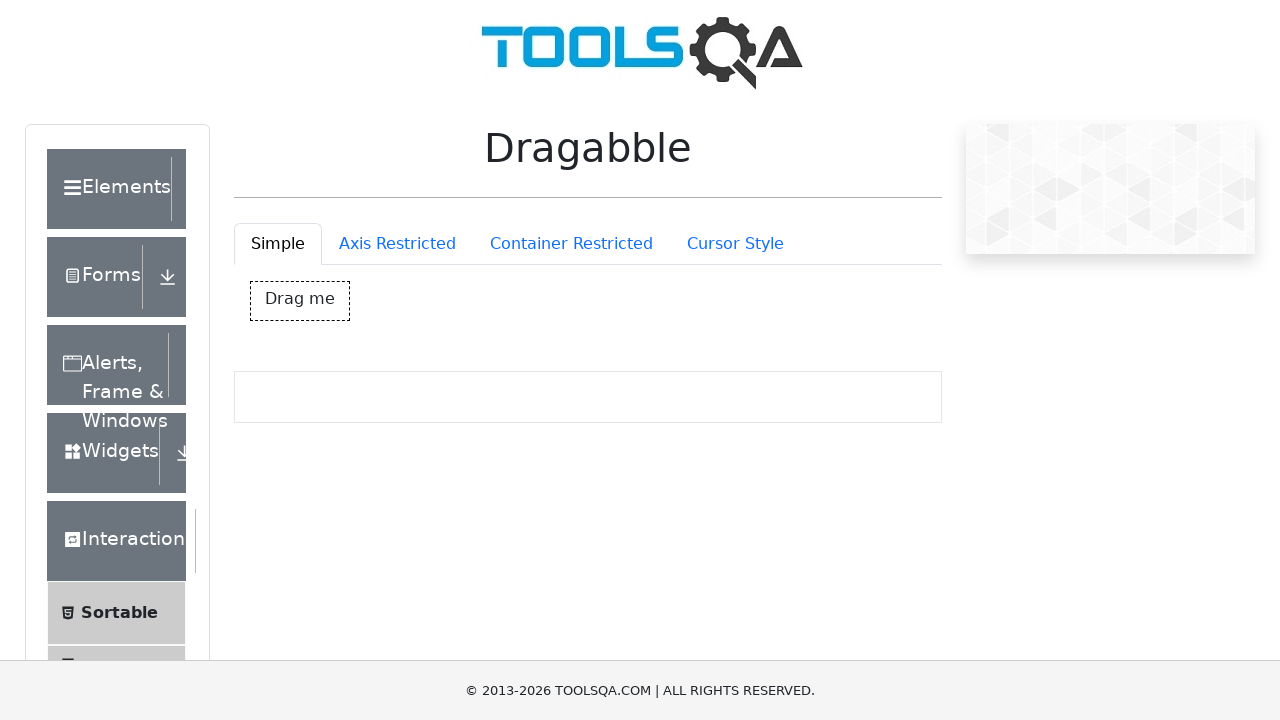

Located draggable element with ID 'dragBox'
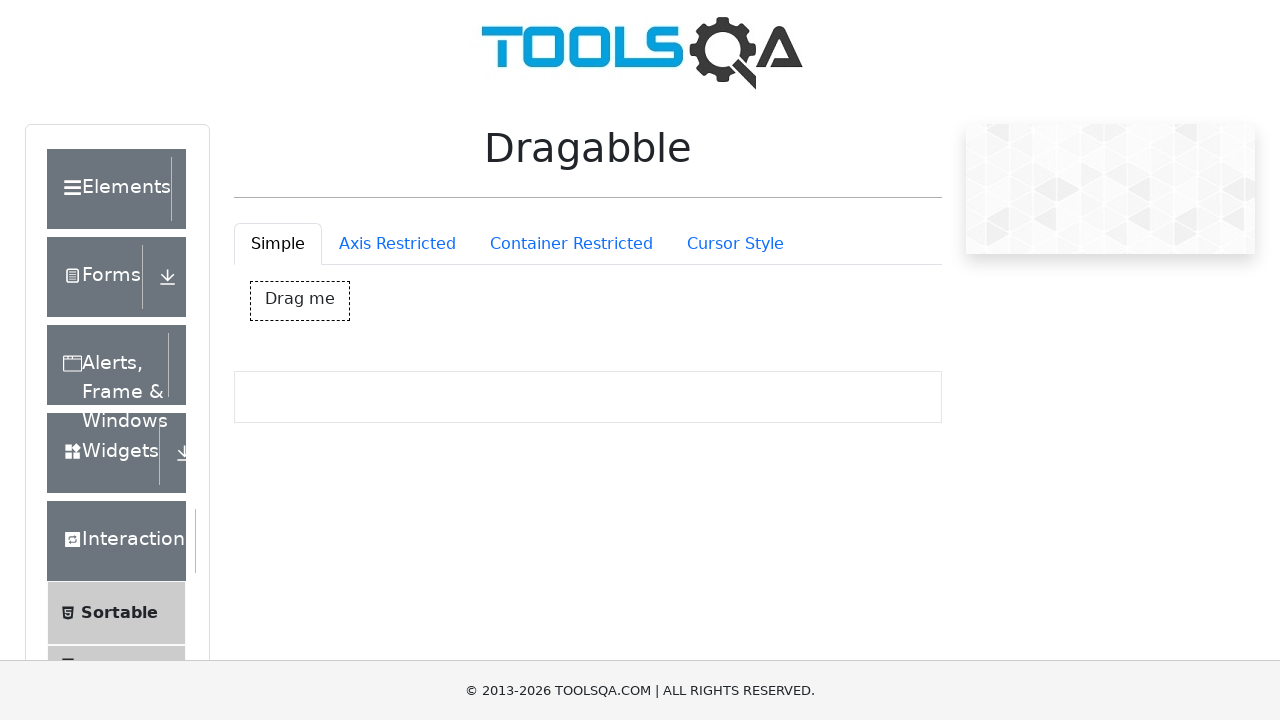

Retrieved bounding box of draggable element
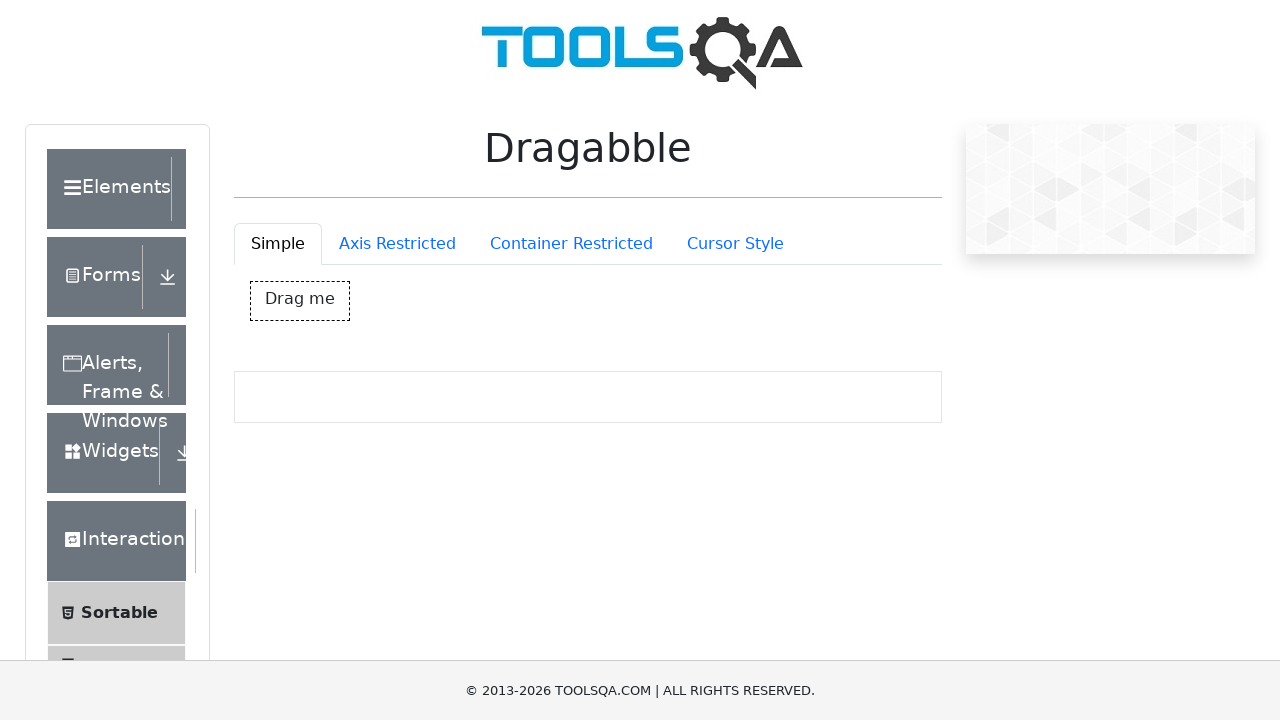

Moved mouse to center of draggable element at (300, 301)
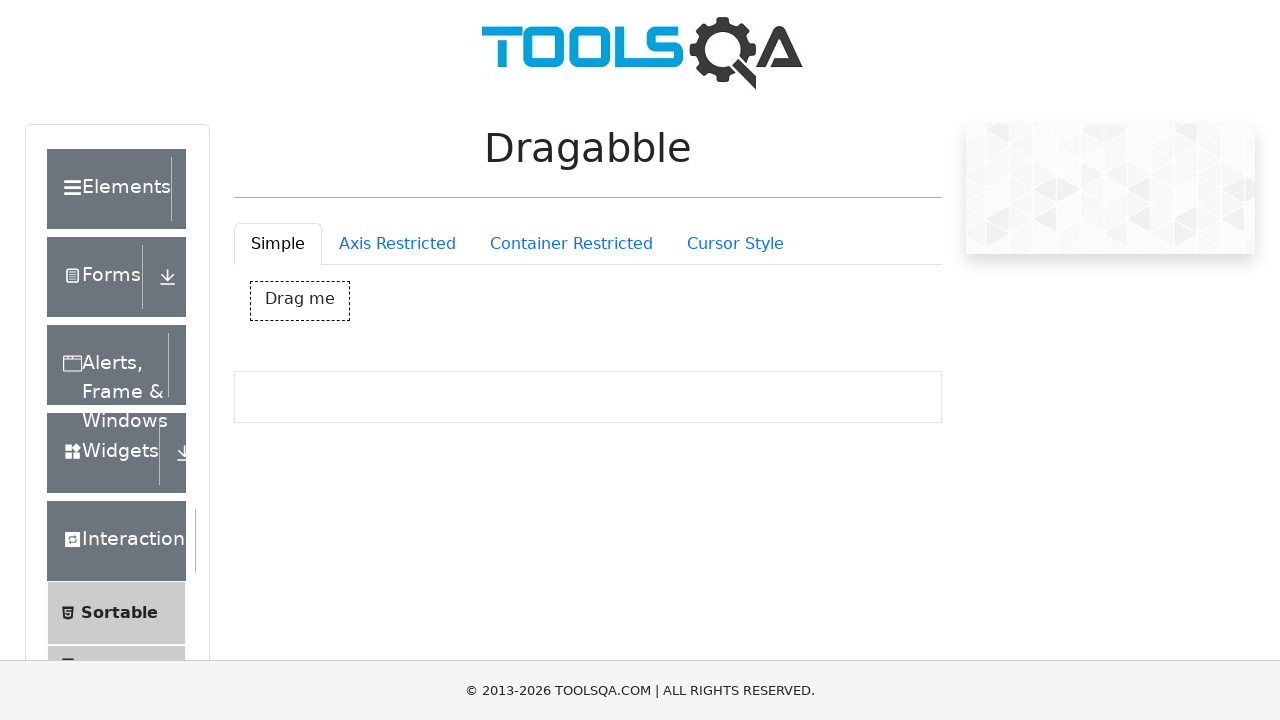

Pressed mouse button down on draggable element at (300, 301)
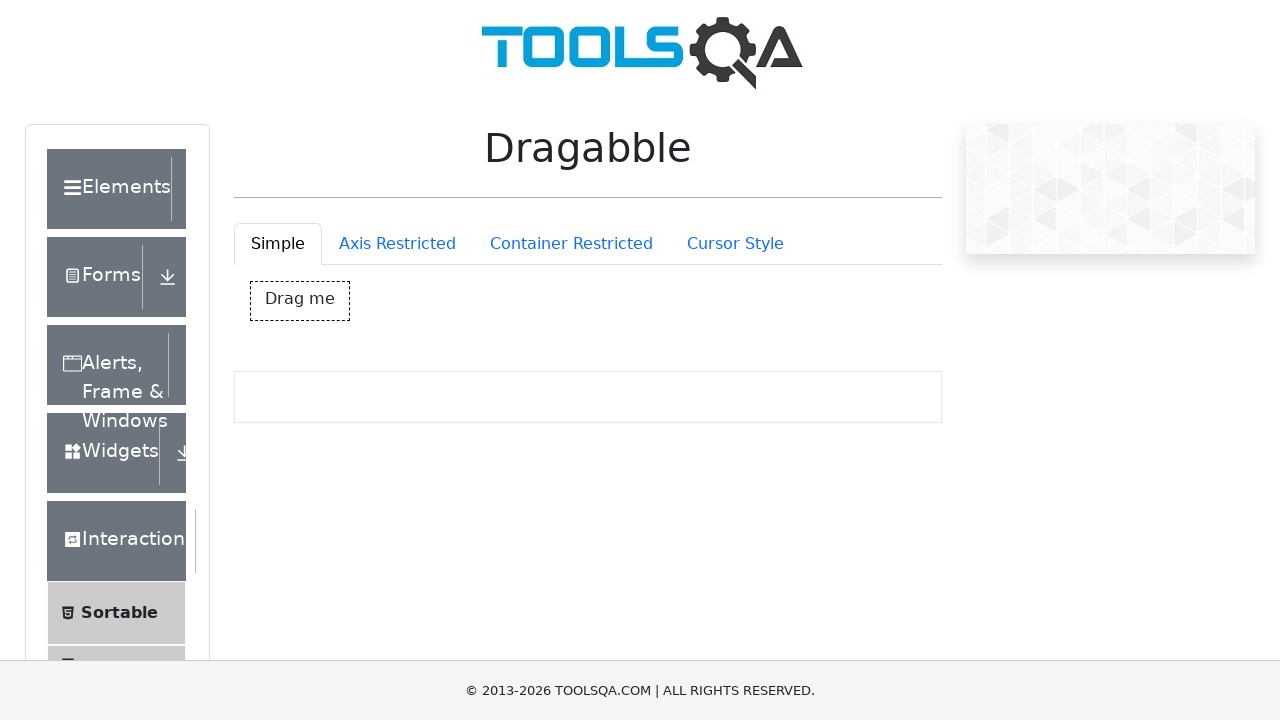

Dragged element 200 pixels right and 200 pixels down at (500, 501)
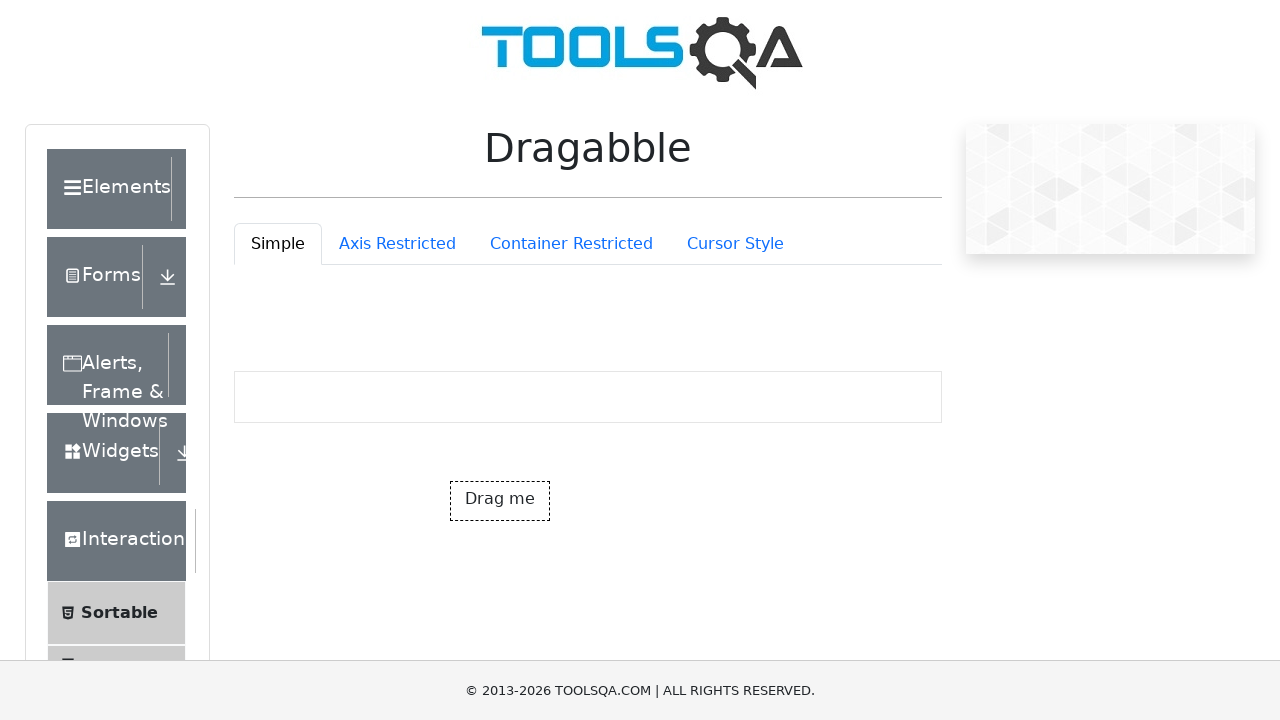

Released mouse button to complete drag and drop operation at (500, 501)
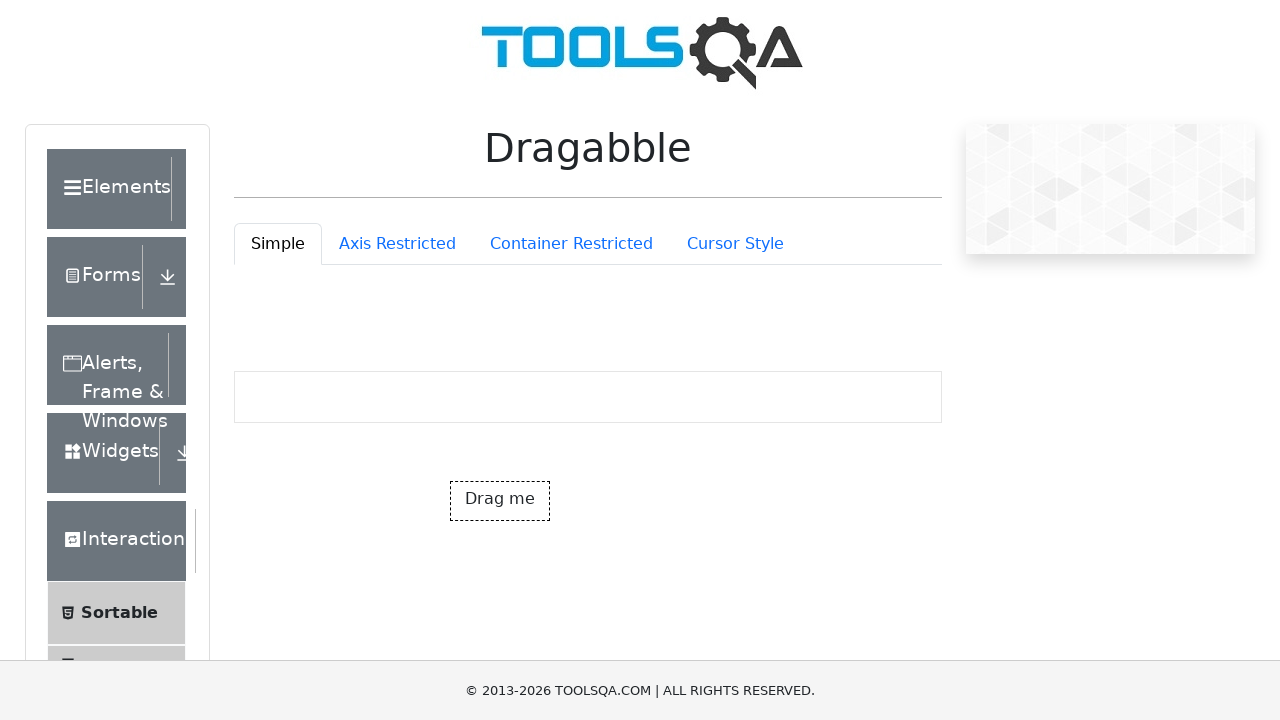

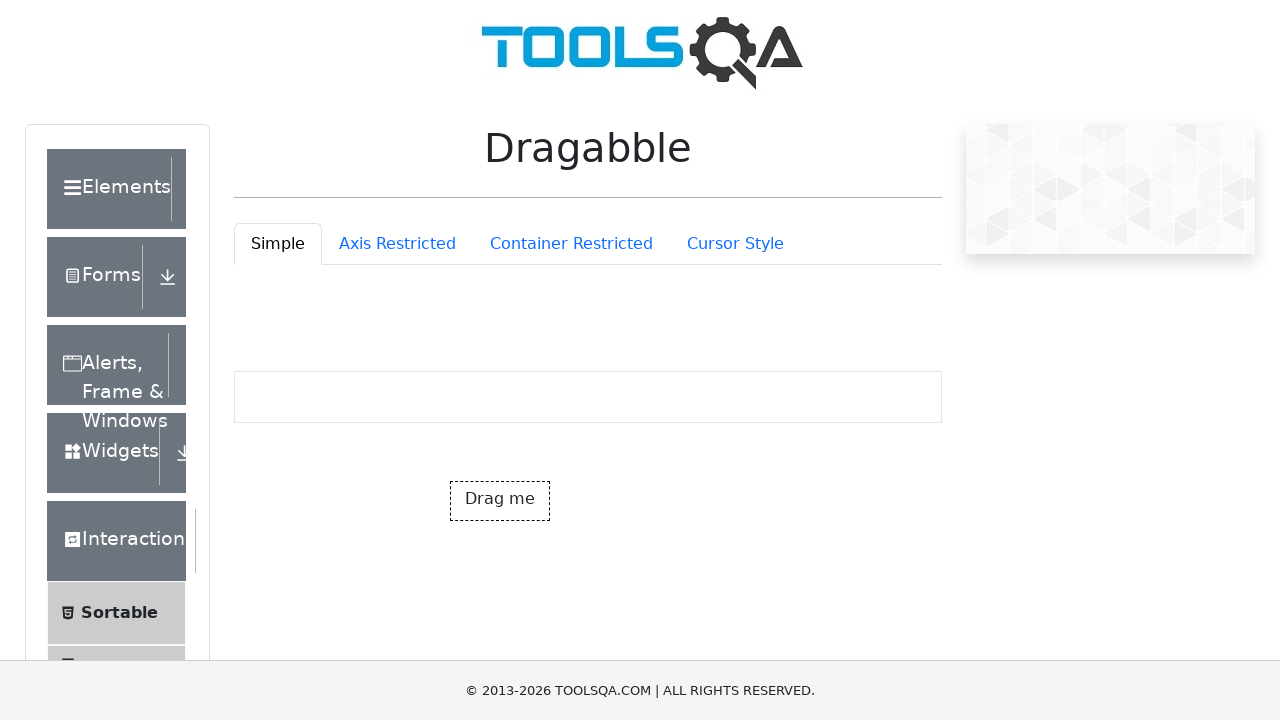